Tests radio button selection by selecting Option 3, then Option 1, and verifying the result displays the final selection

Starting URL: https://kristinek.github.io/site/examples/actions

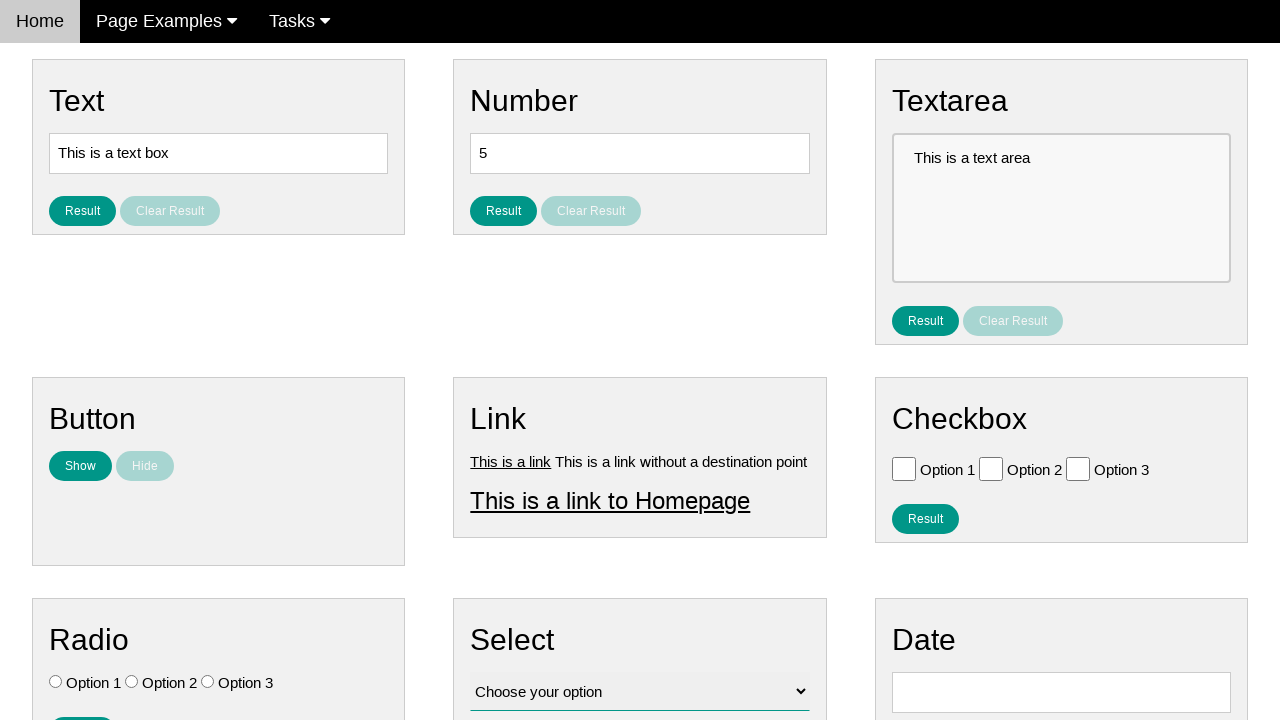

Selected Option 3 radio button at (208, 682) on #vfb-7-3
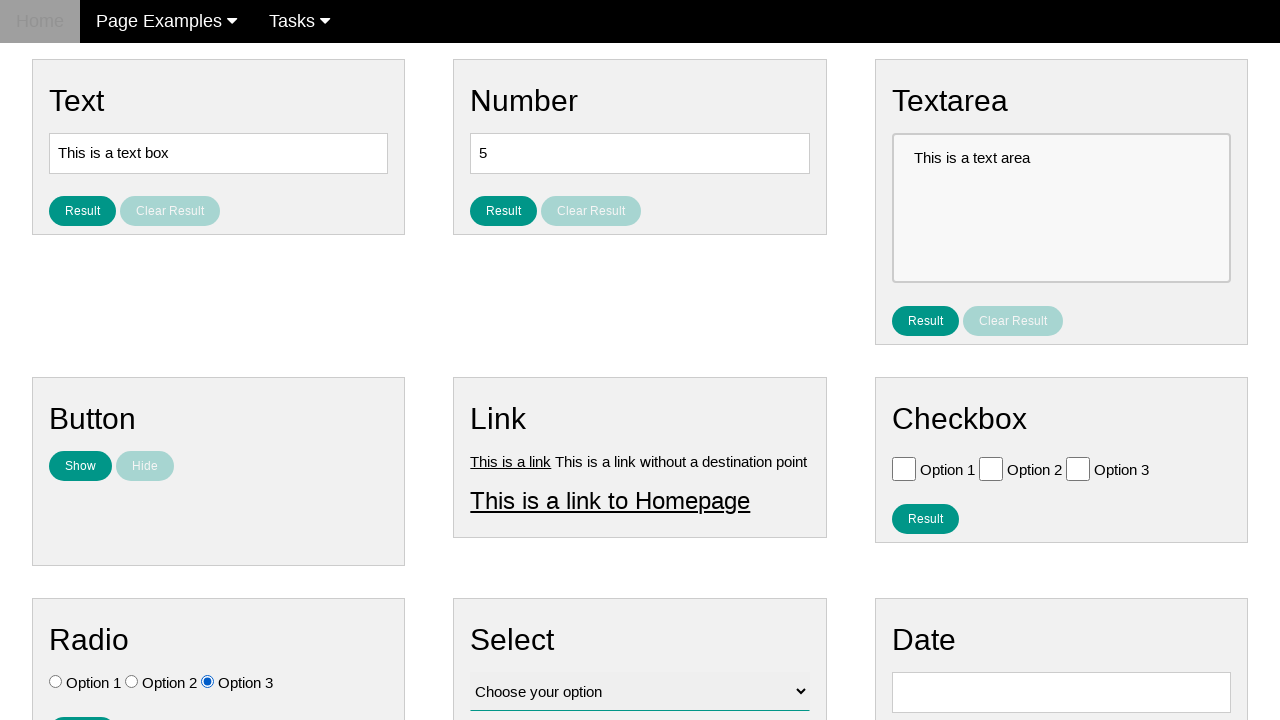

Selected Option 1 radio button at (56, 682) on #vfb-7-1
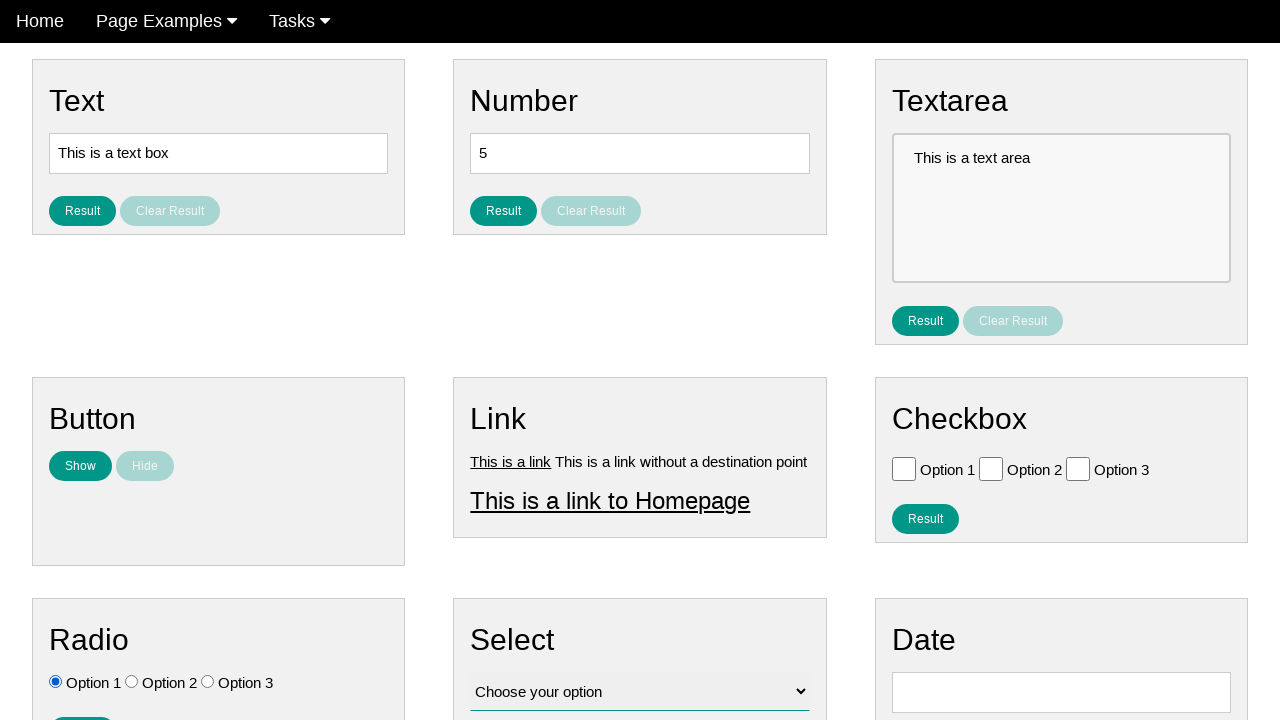

Clicked result button at (82, 705) on #result_button_ratio
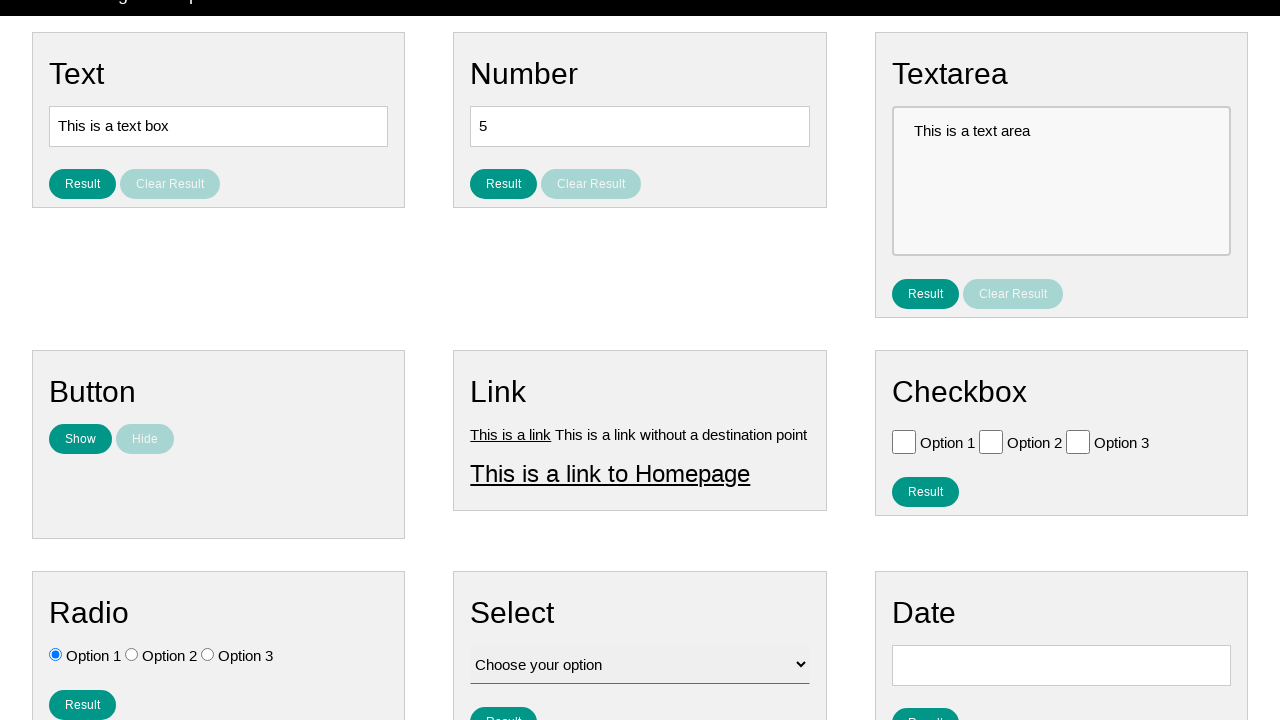

Result displayed with final radio button selection
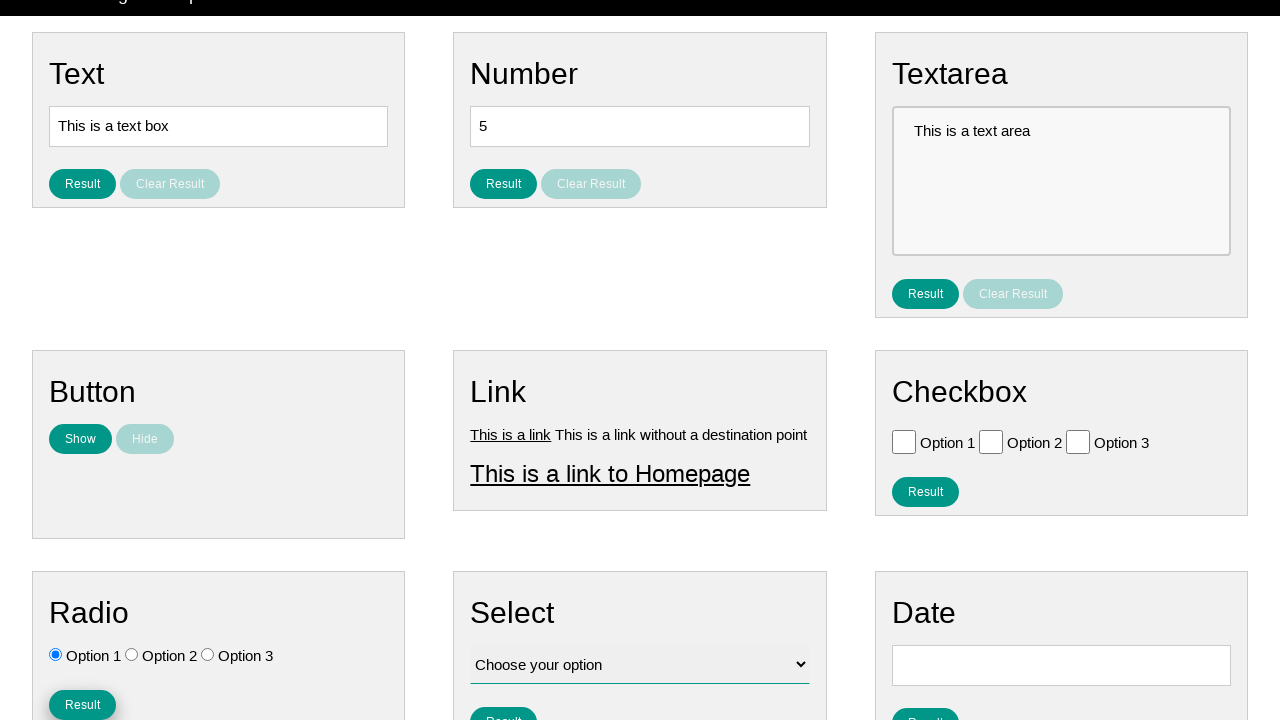

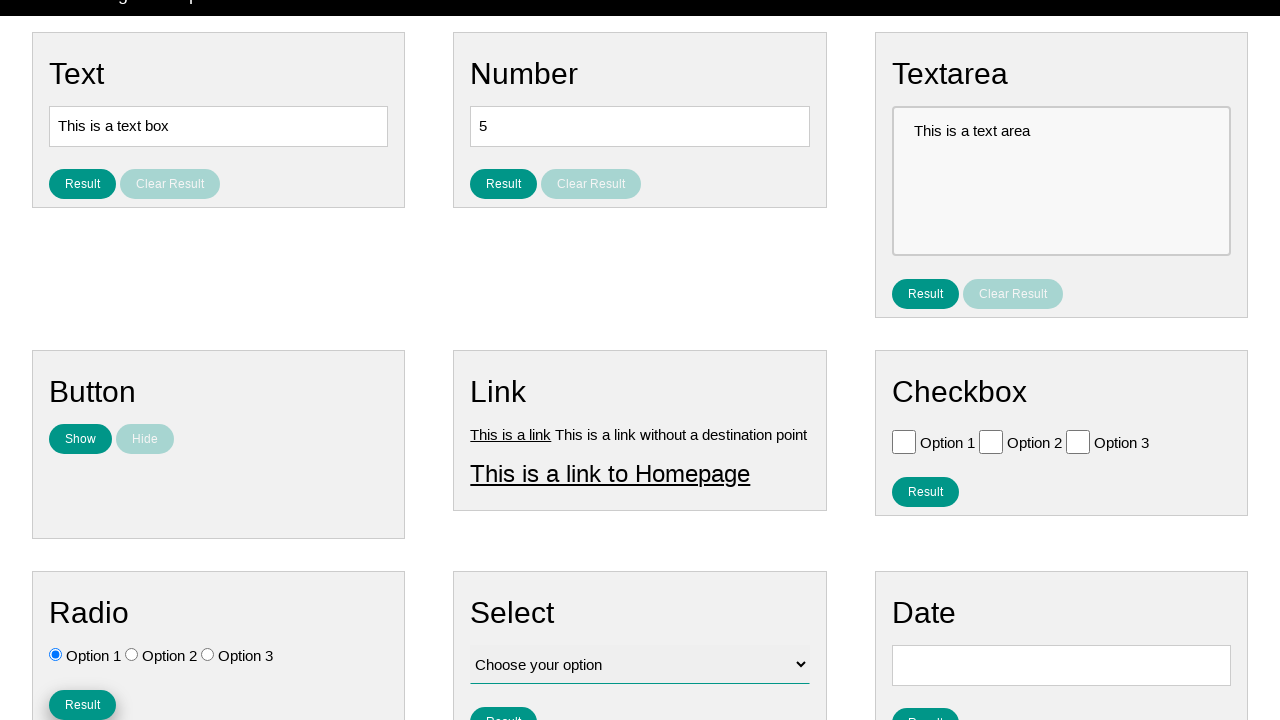